Tests keyboard key press functionality by sending Space and Left arrow keys to an element and verifying the displayed result text matches the expected key press output.

Starting URL: http://the-internet.herokuapp.com/key_presses

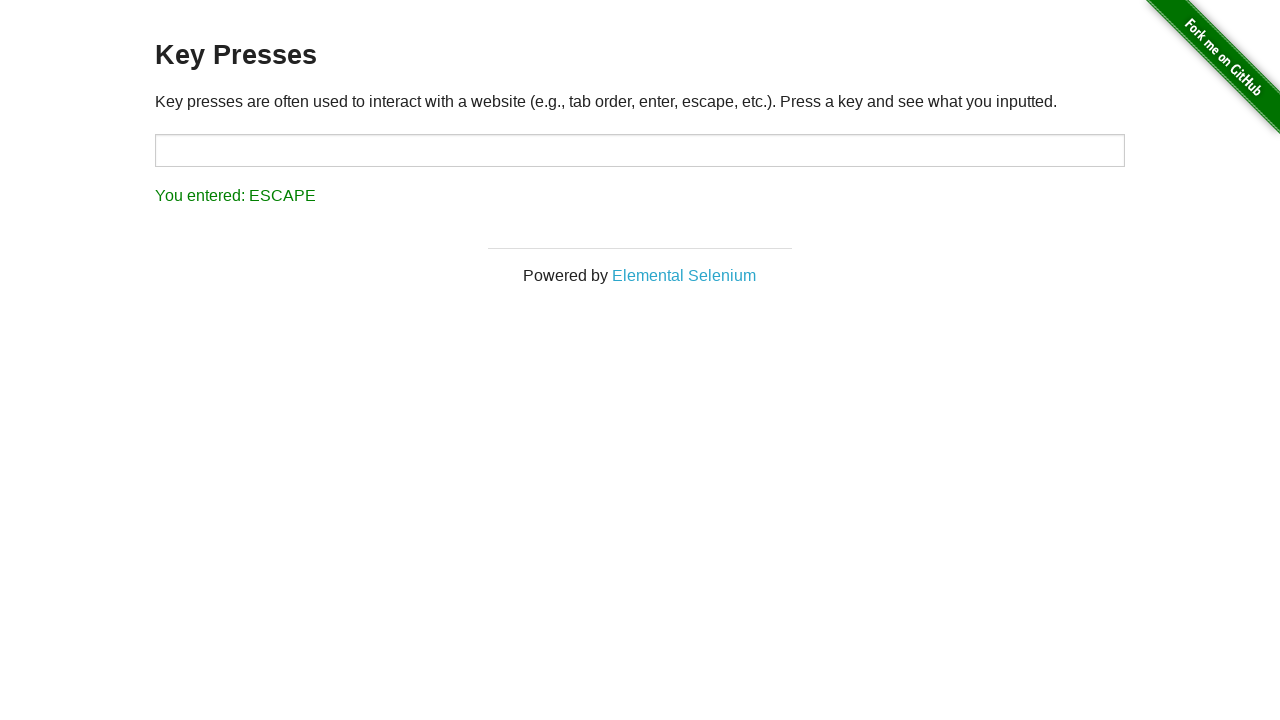

Pressed Space key on target element on #target
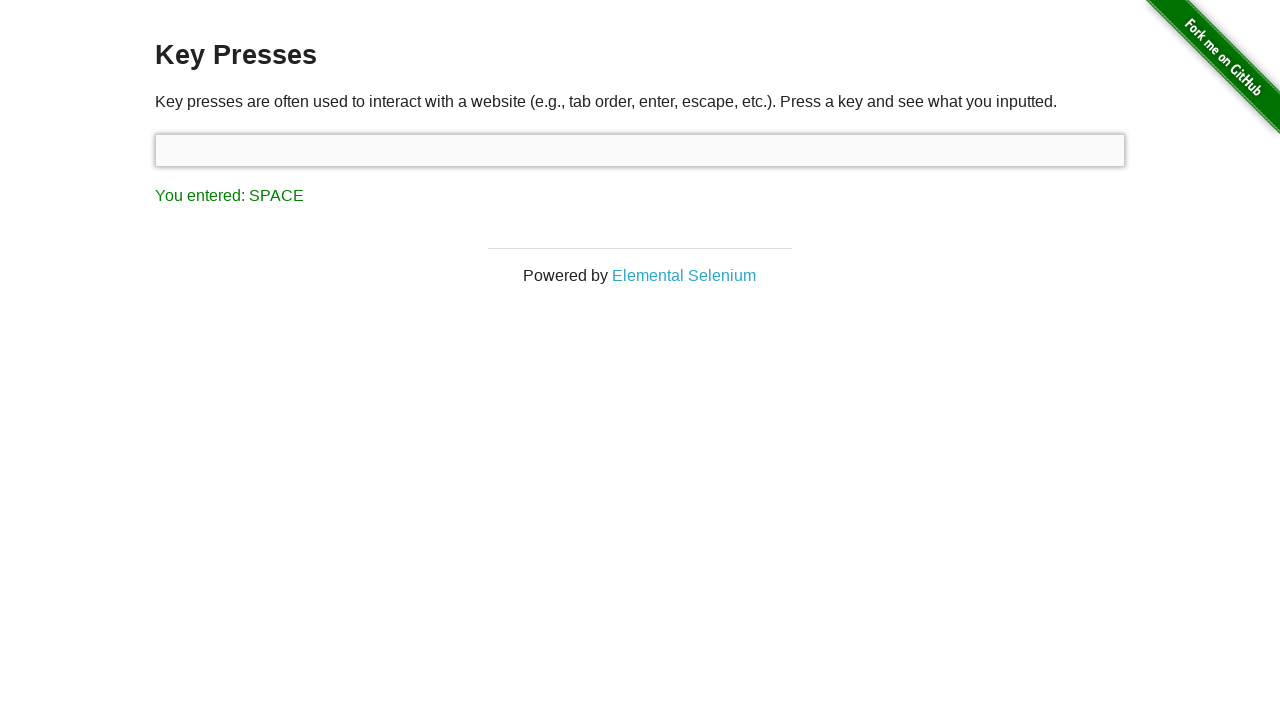

Result element appeared after Space key press
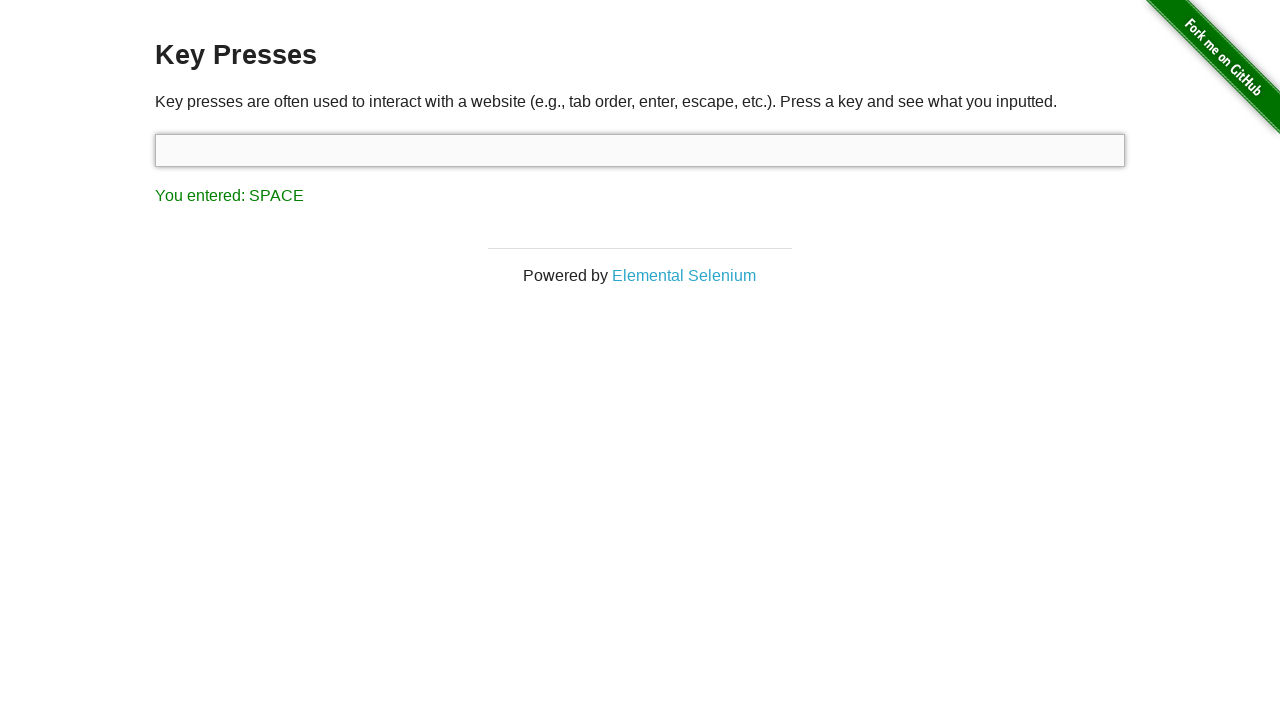

Verified result text shows 'You entered: SPACE'
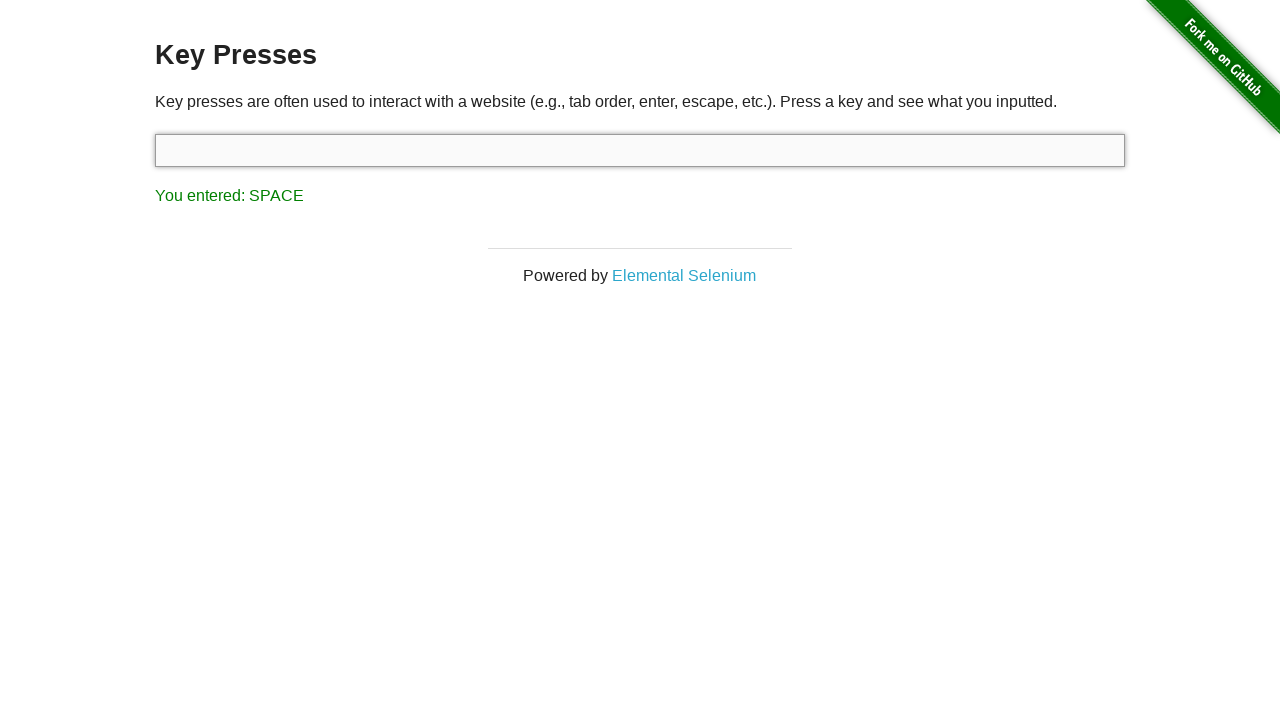

Pressed Left arrow key using keyboard
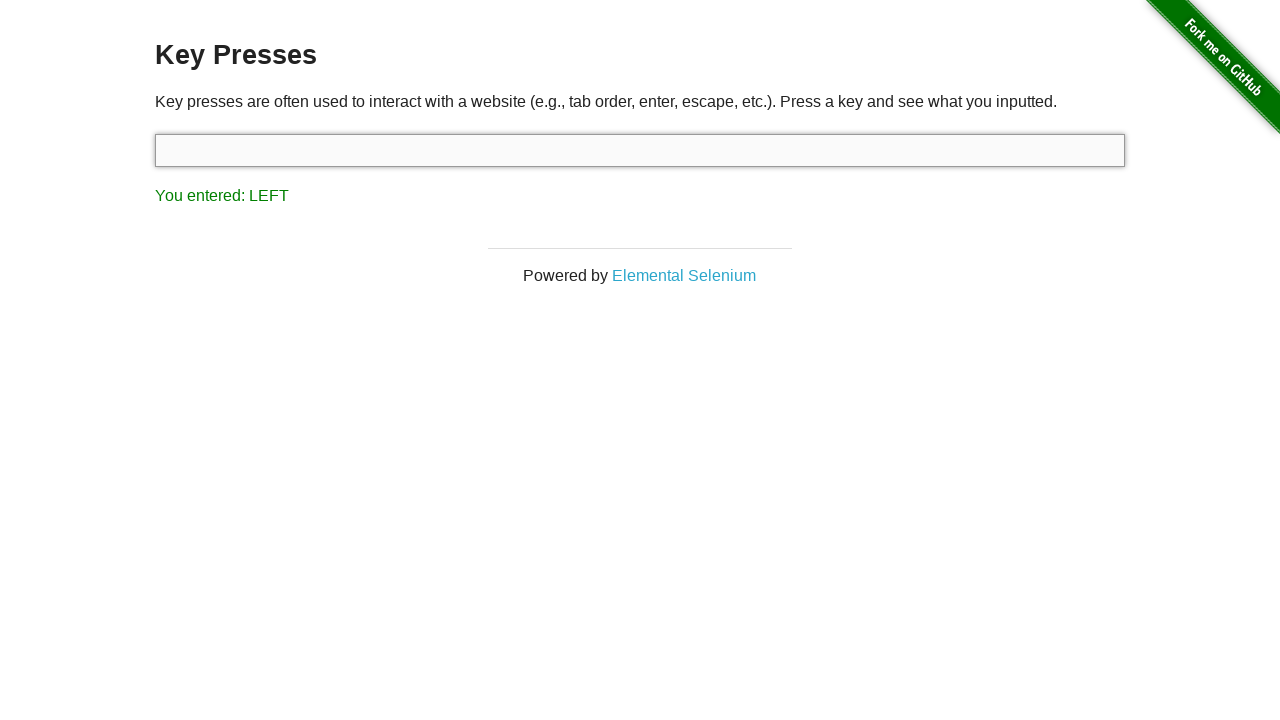

Verified result text shows 'You entered: LEFT'
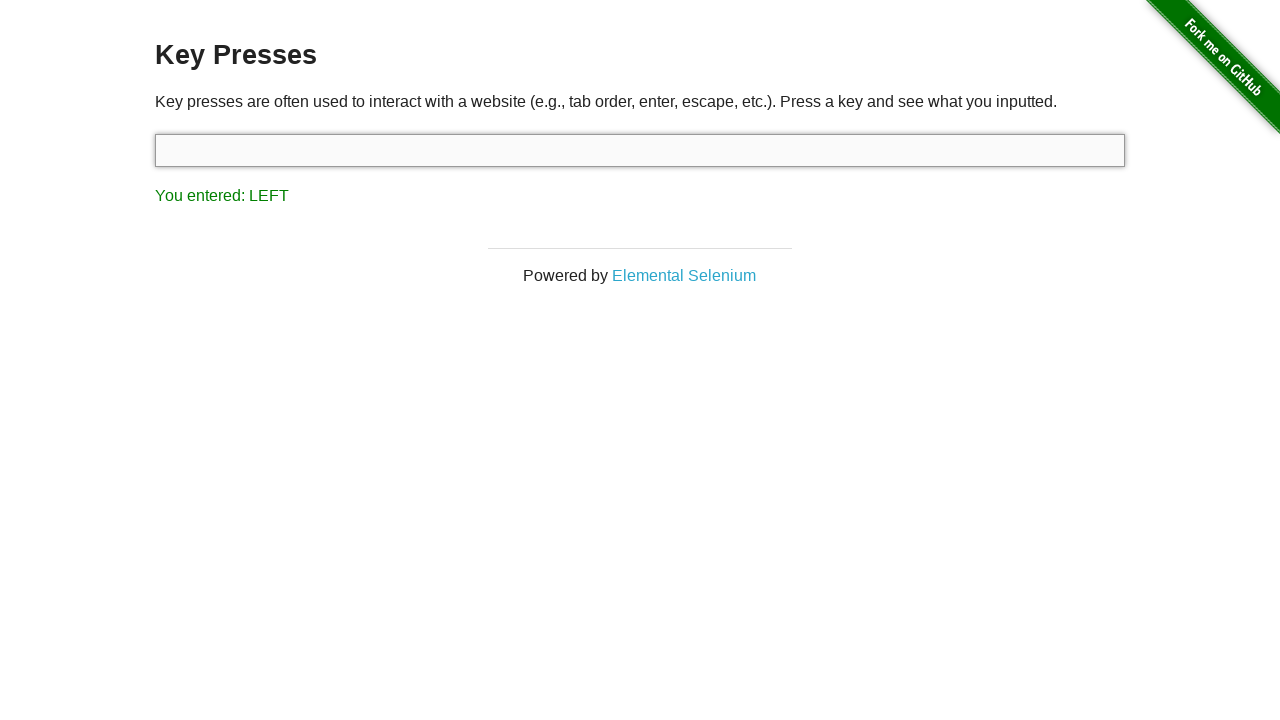

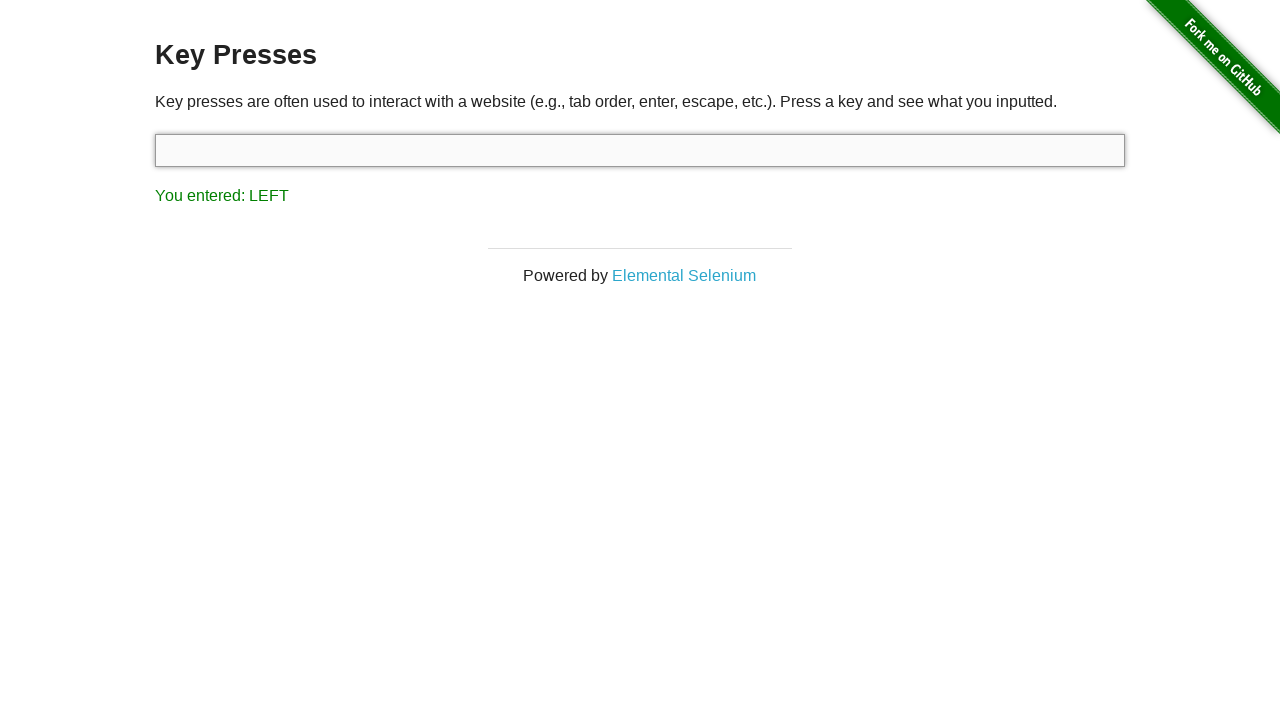